Tests checkbox handling by selecting the first 3 checkboxes, waiting, and then unselecting all selected checkboxes on a test automation practice page.

Starting URL: https://testautomationpractice.blogspot.com/

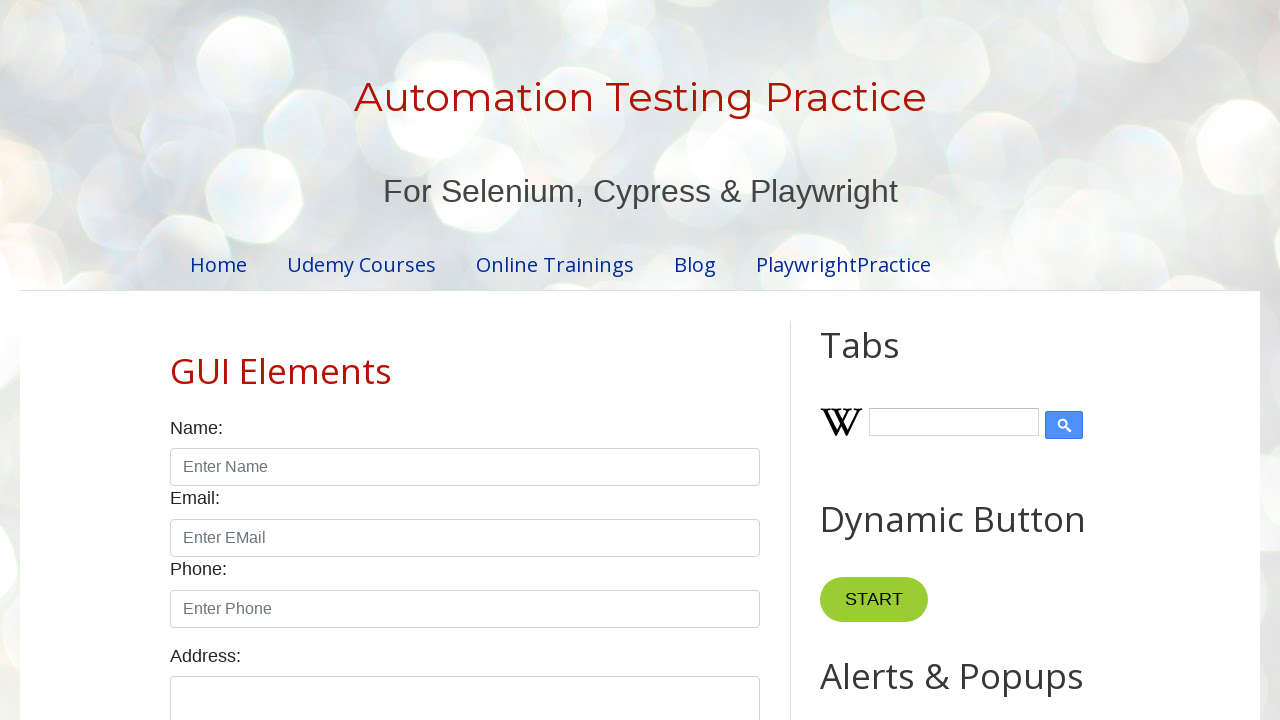

Navigated to test automation practice page
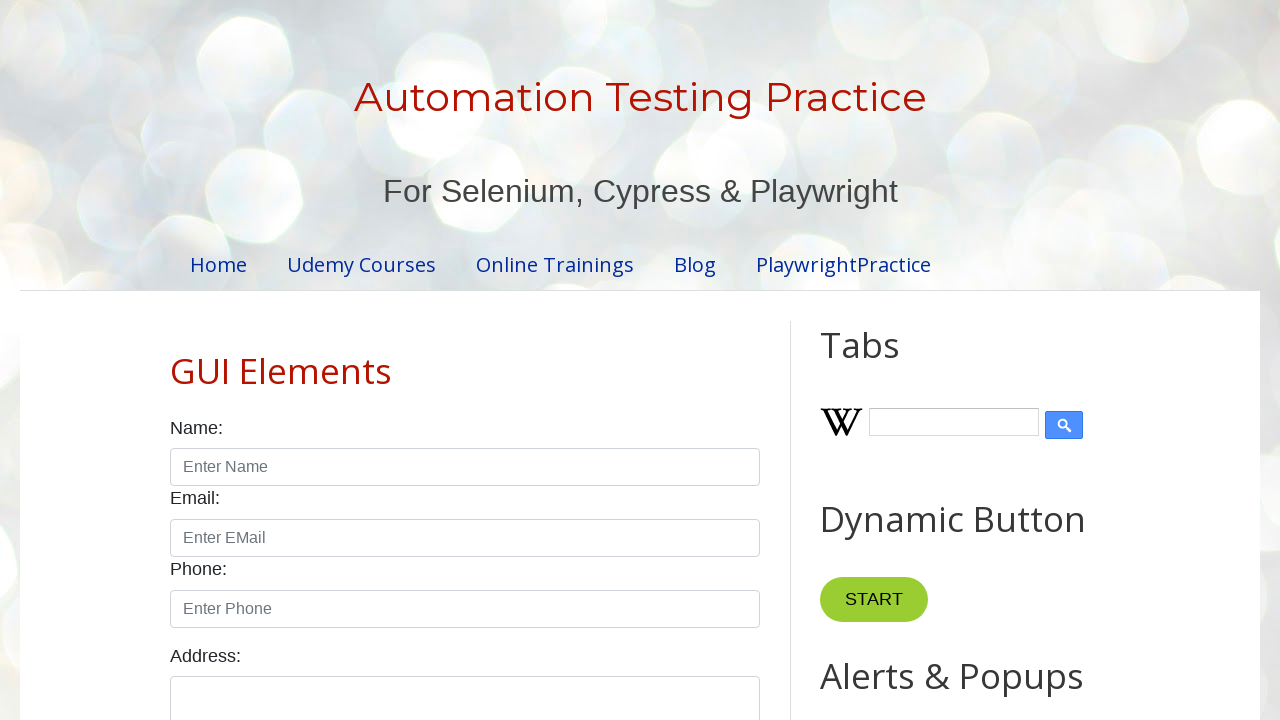

Located all checkboxes on the page
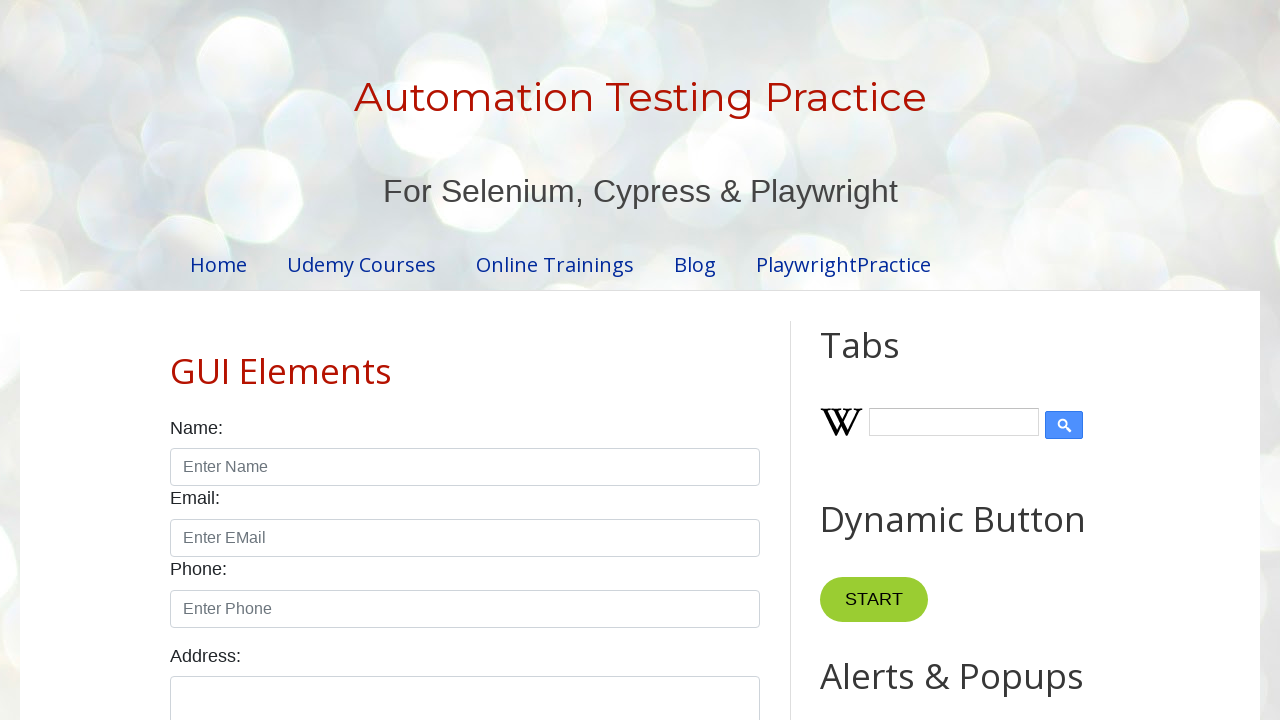

Waited for checkboxes to be available
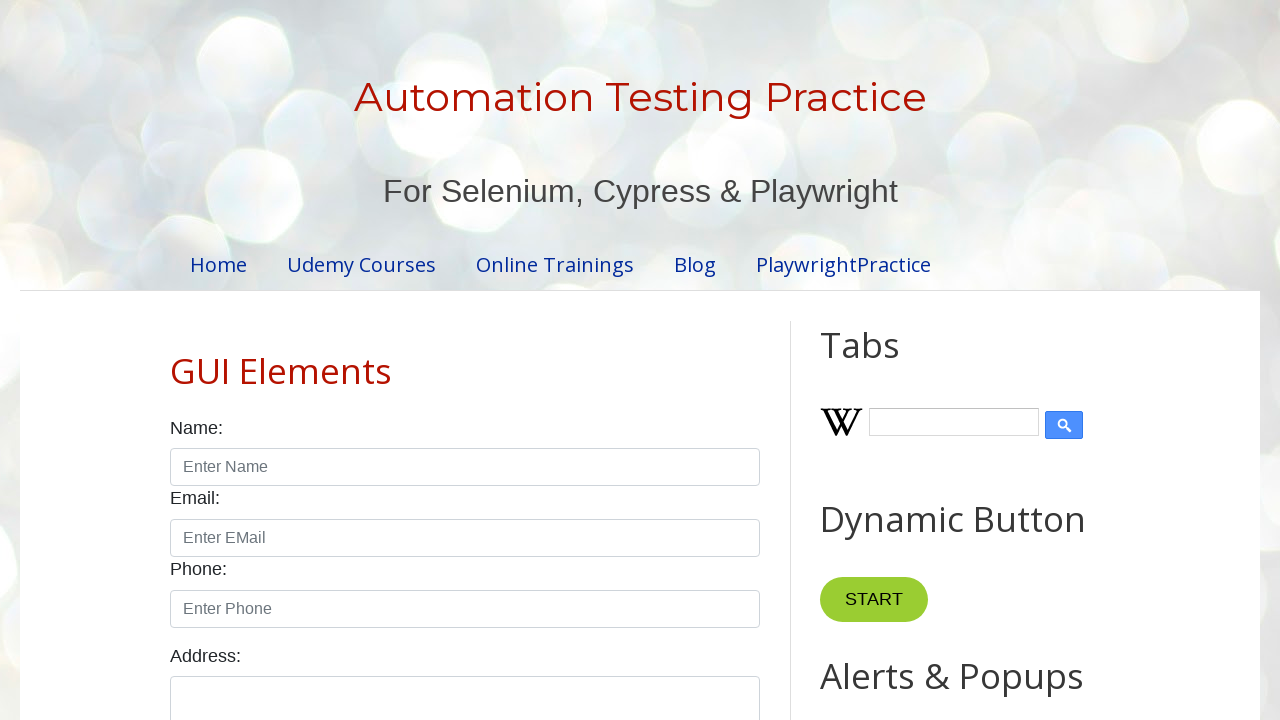

Found 7 checkboxes in total
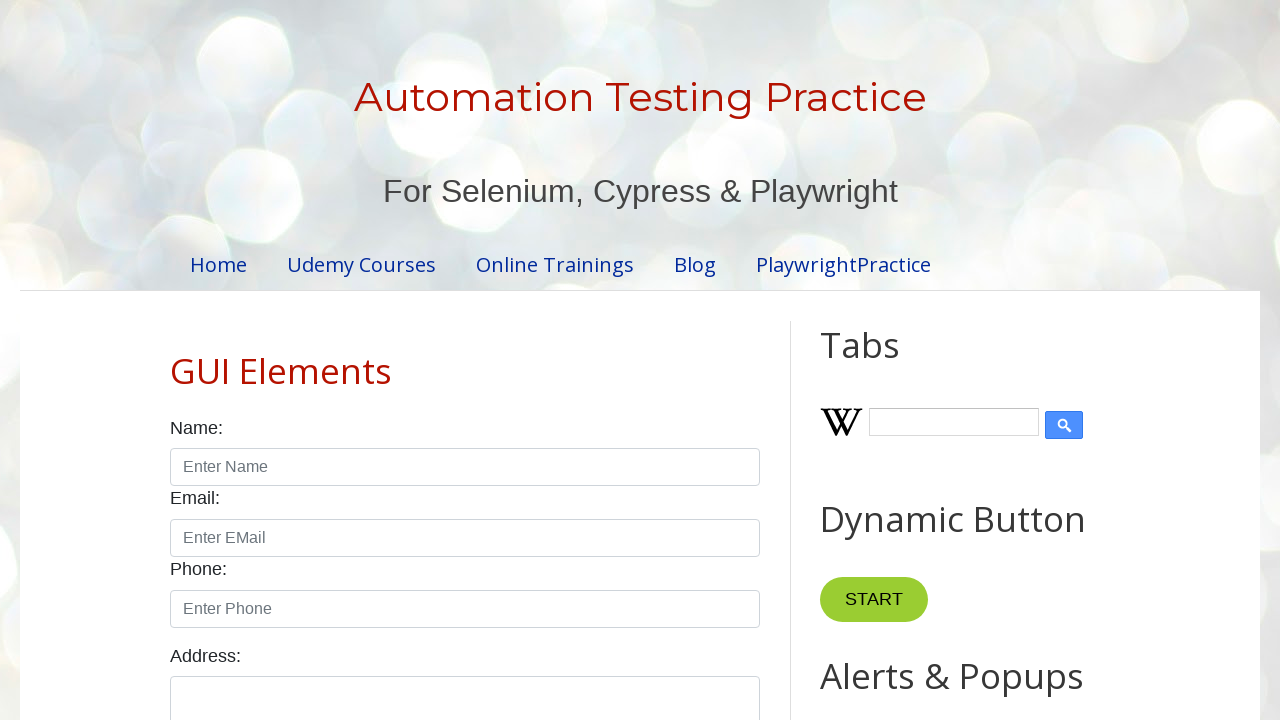

Selected checkbox 1 at (176, 360) on xpath=//input[@class='form-check-input' and @type='checkbox'] >> nth=0
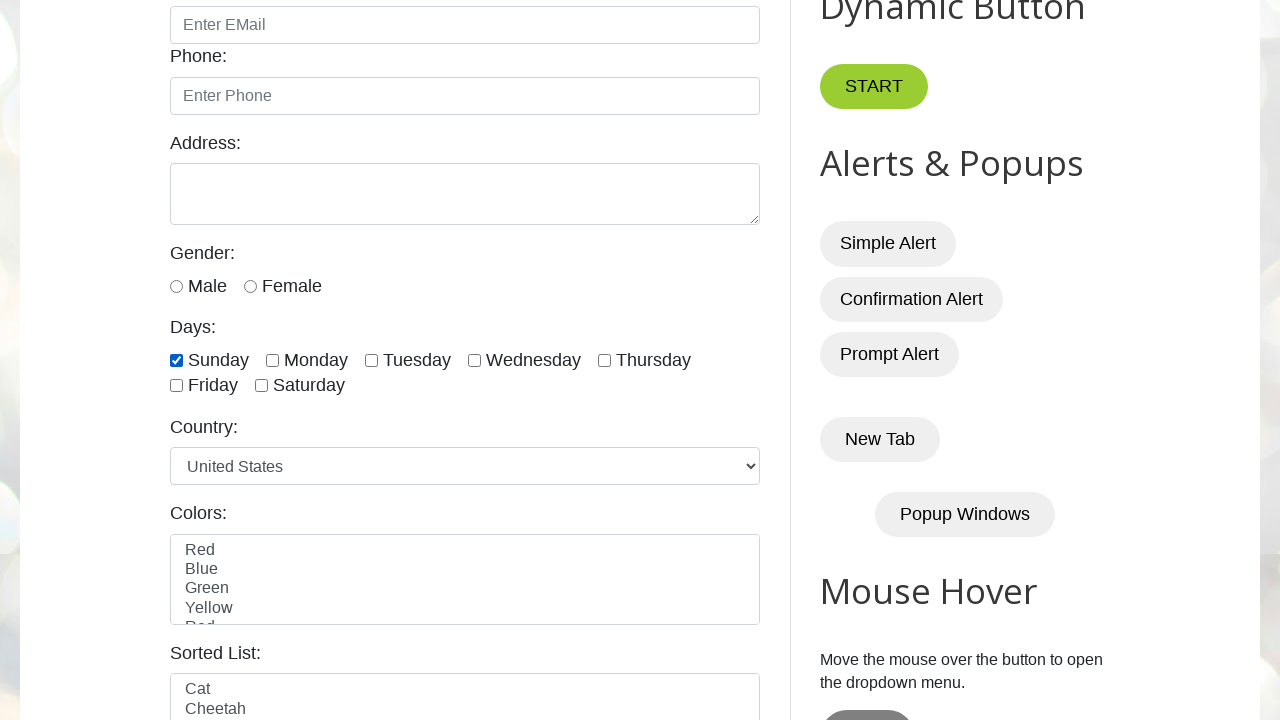

Selected checkbox 2 at (272, 360) on xpath=//input[@class='form-check-input' and @type='checkbox'] >> nth=1
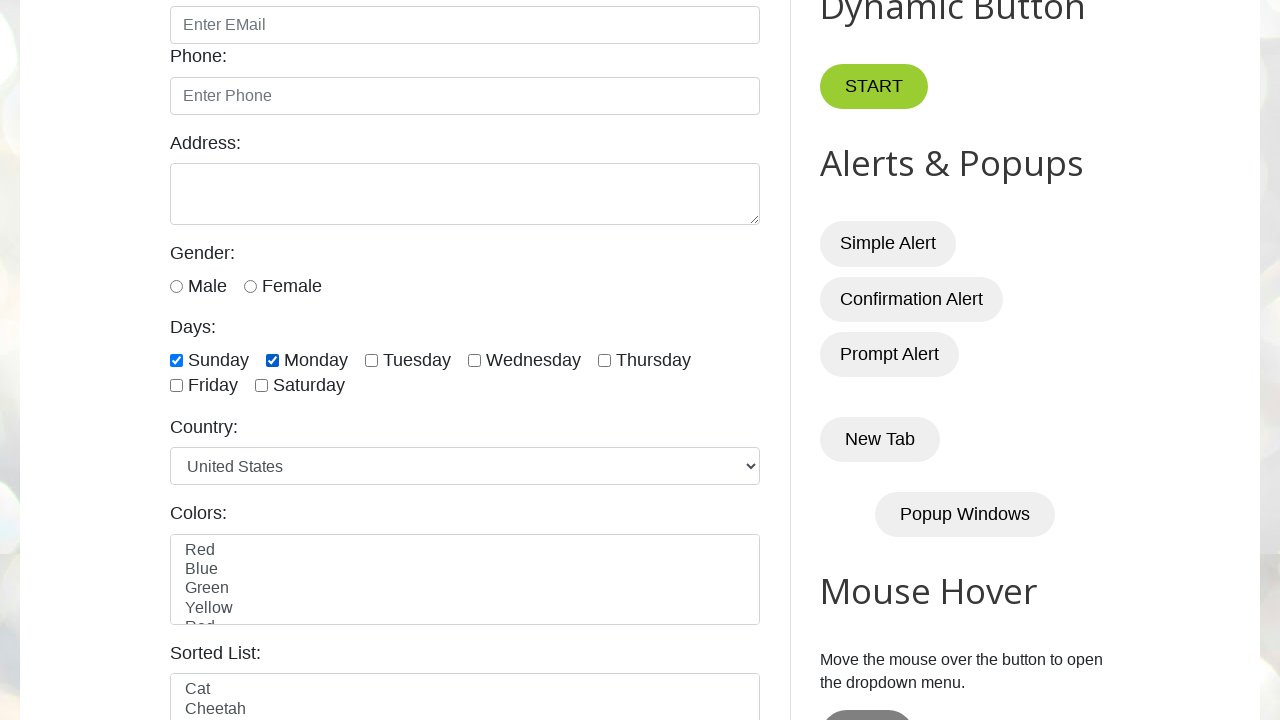

Selected checkbox 3 at (372, 360) on xpath=//input[@class='form-check-input' and @type='checkbox'] >> nth=2
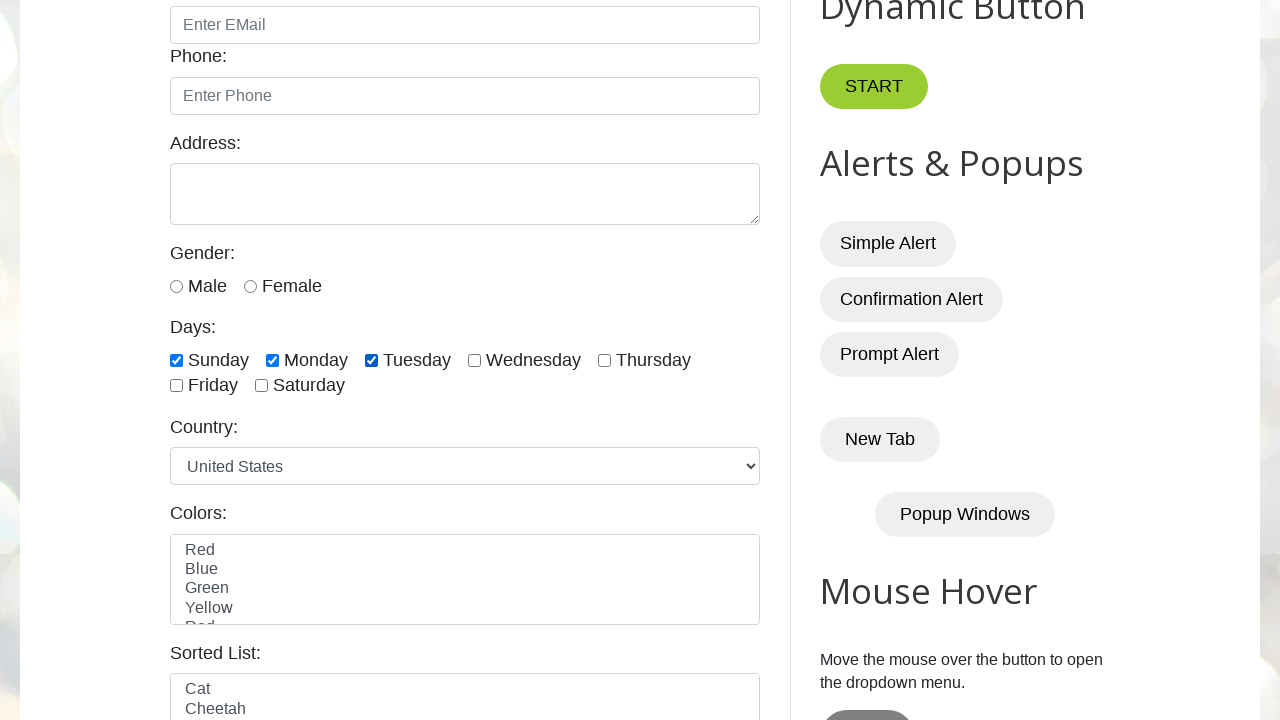

Waited 5 seconds
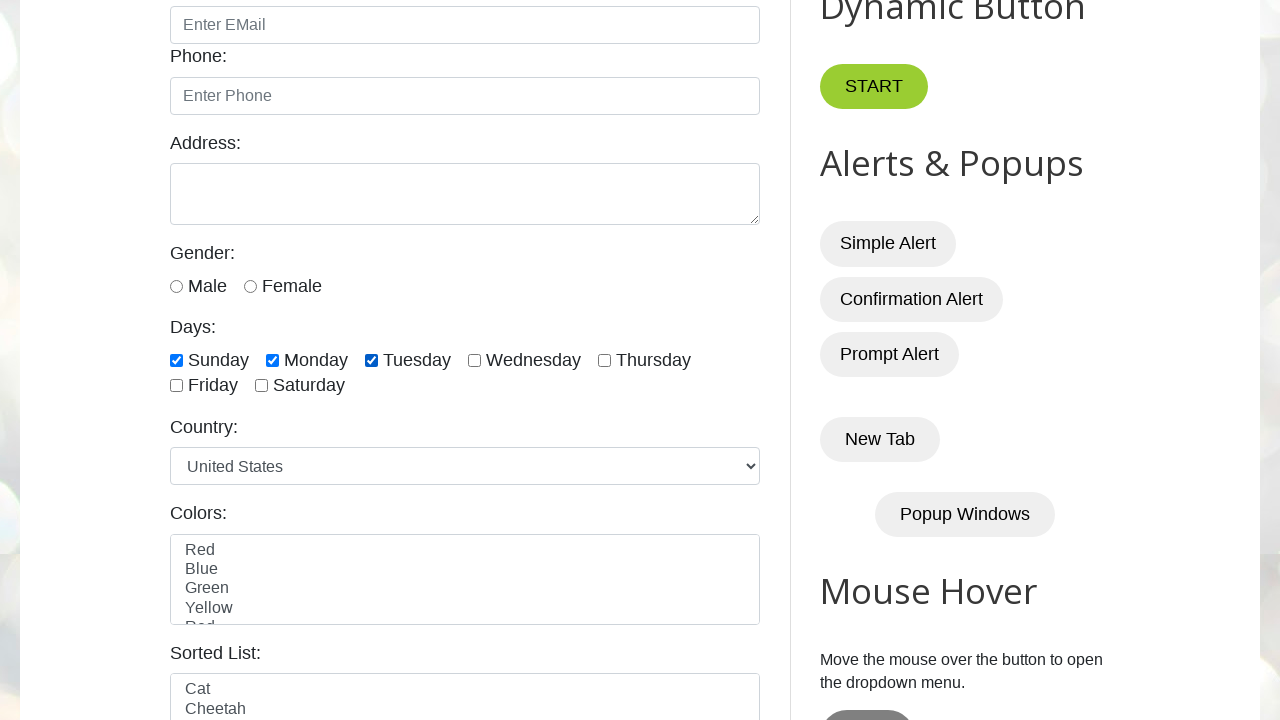

Unchecked checkbox 1 at (176, 360) on xpath=//input[@class='form-check-input' and @type='checkbox'] >> nth=0
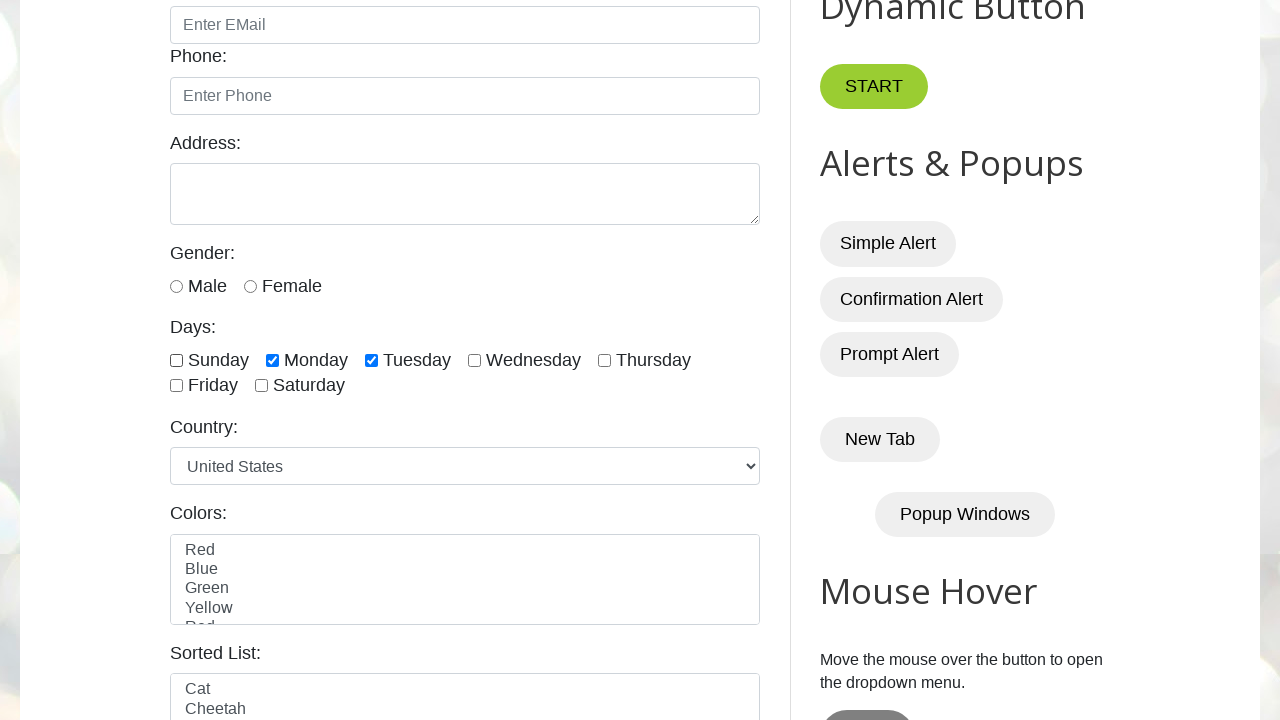

Unchecked checkbox 2 at (272, 360) on xpath=//input[@class='form-check-input' and @type='checkbox'] >> nth=1
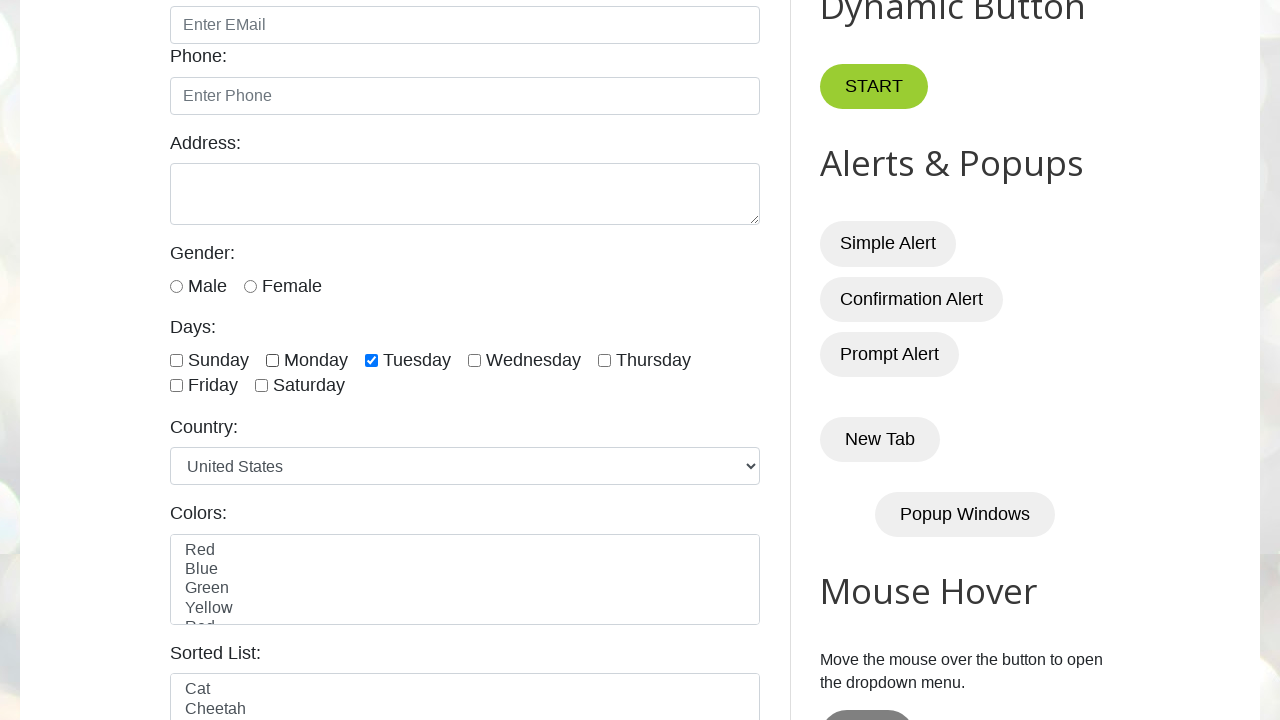

Unchecked checkbox 3 at (372, 360) on xpath=//input[@class='form-check-input' and @type='checkbox'] >> nth=2
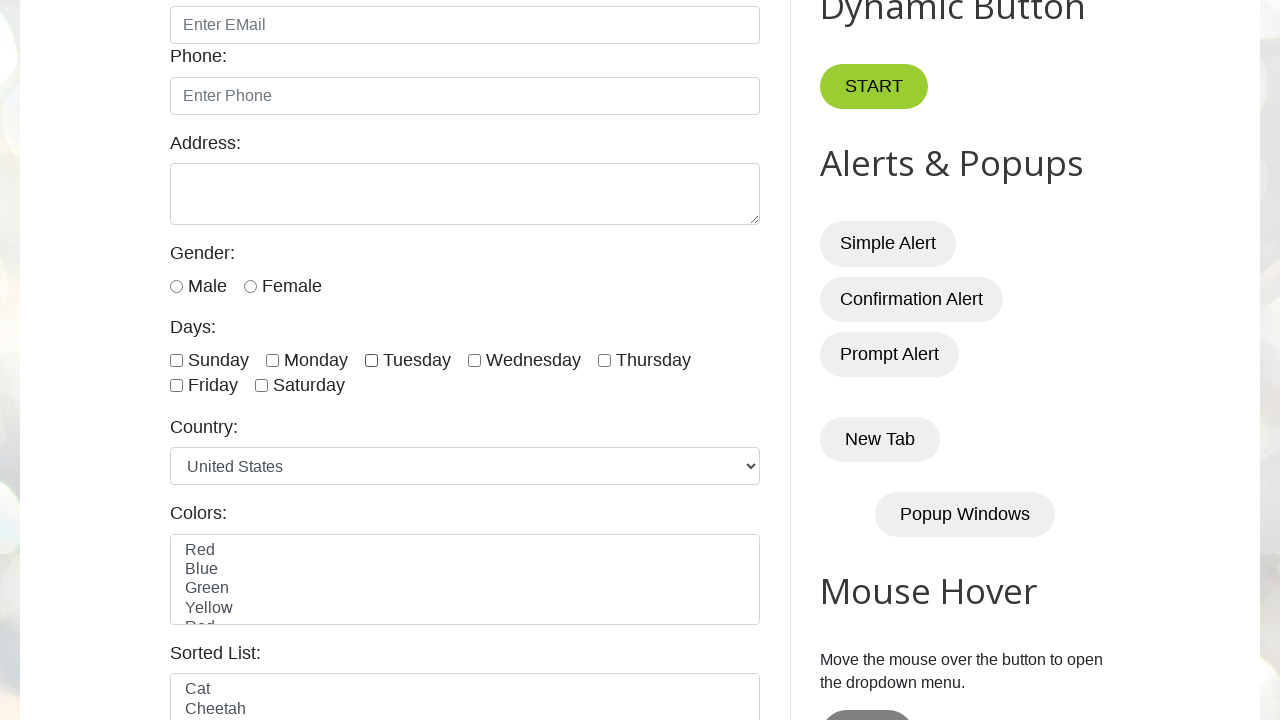

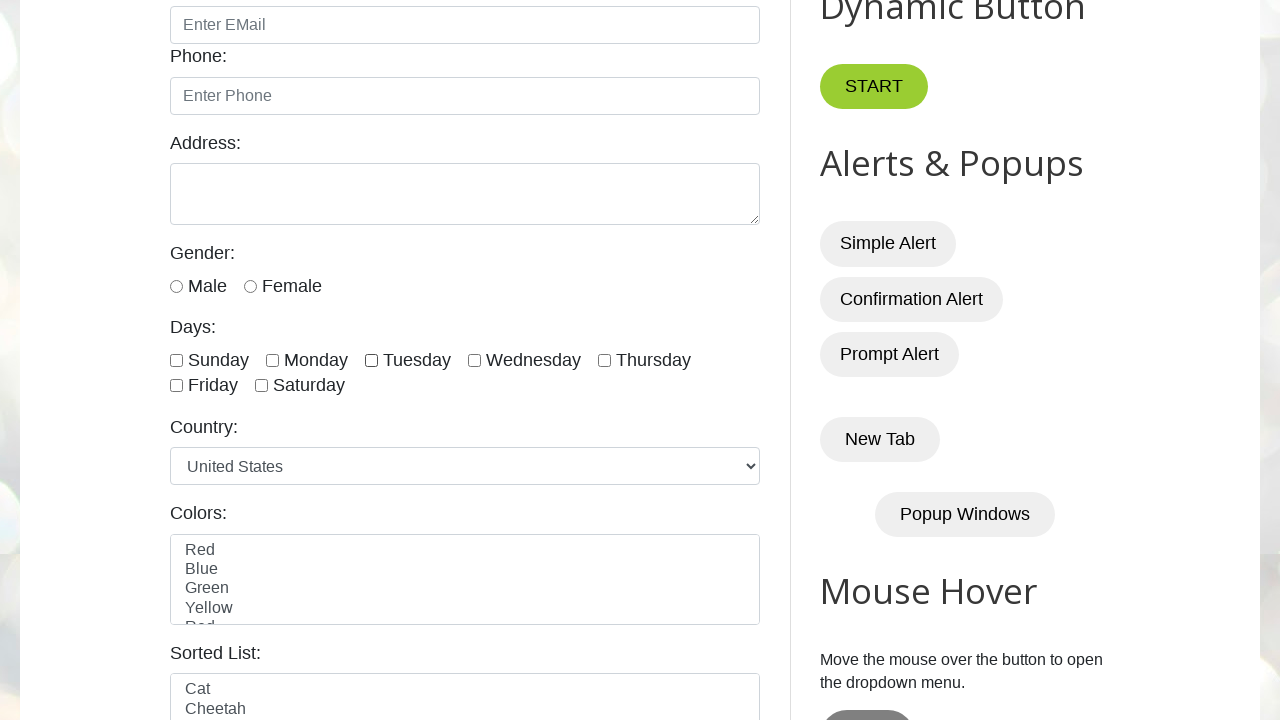